Tests the home page scroll functionality by scrolling down the page and verifying that multiple post images are loaded

Starting URL: http://training.skillo-bg.com:4200/posts/all

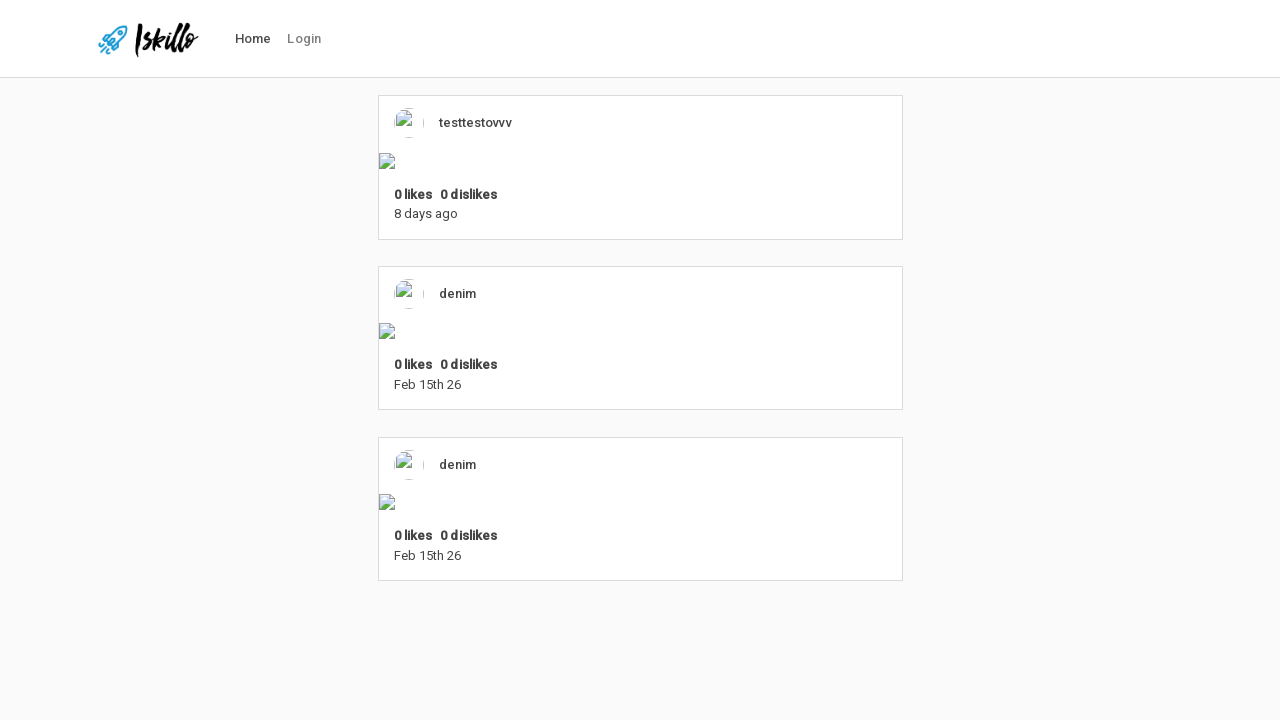

Scrolled down the page by 2750 pixels to trigger lazy loading of images
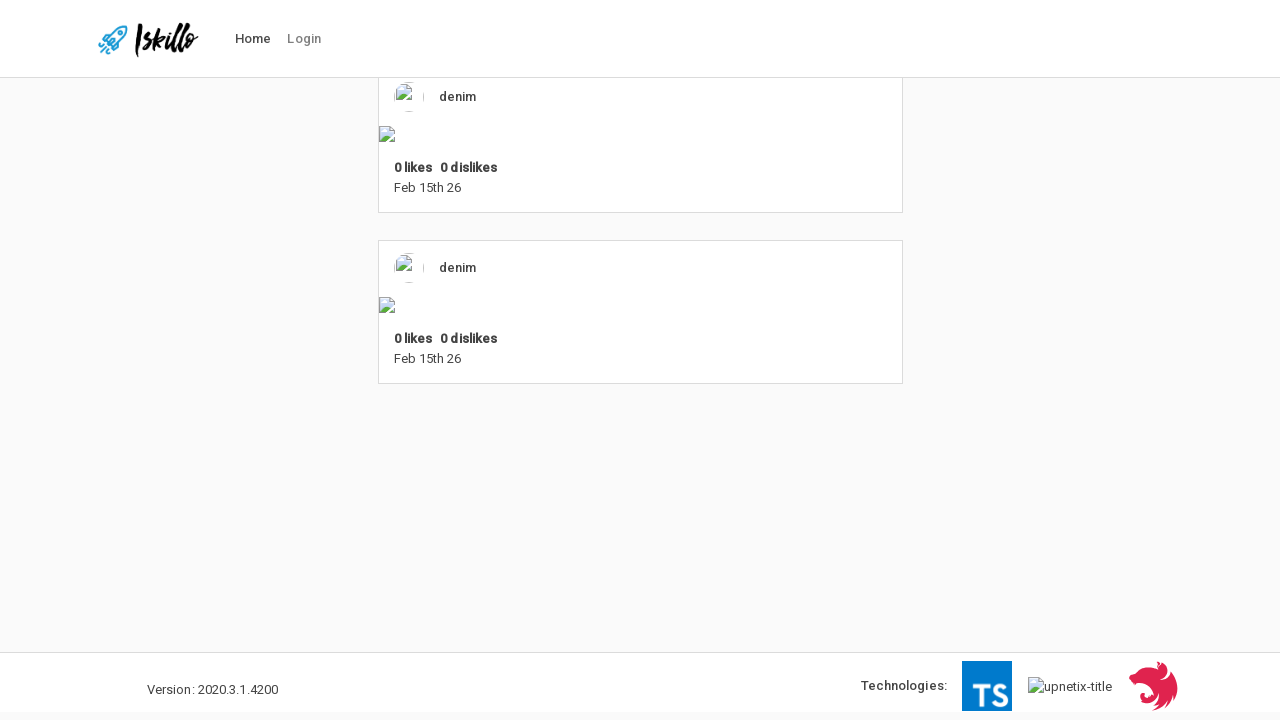

Post feed images appeared on the page
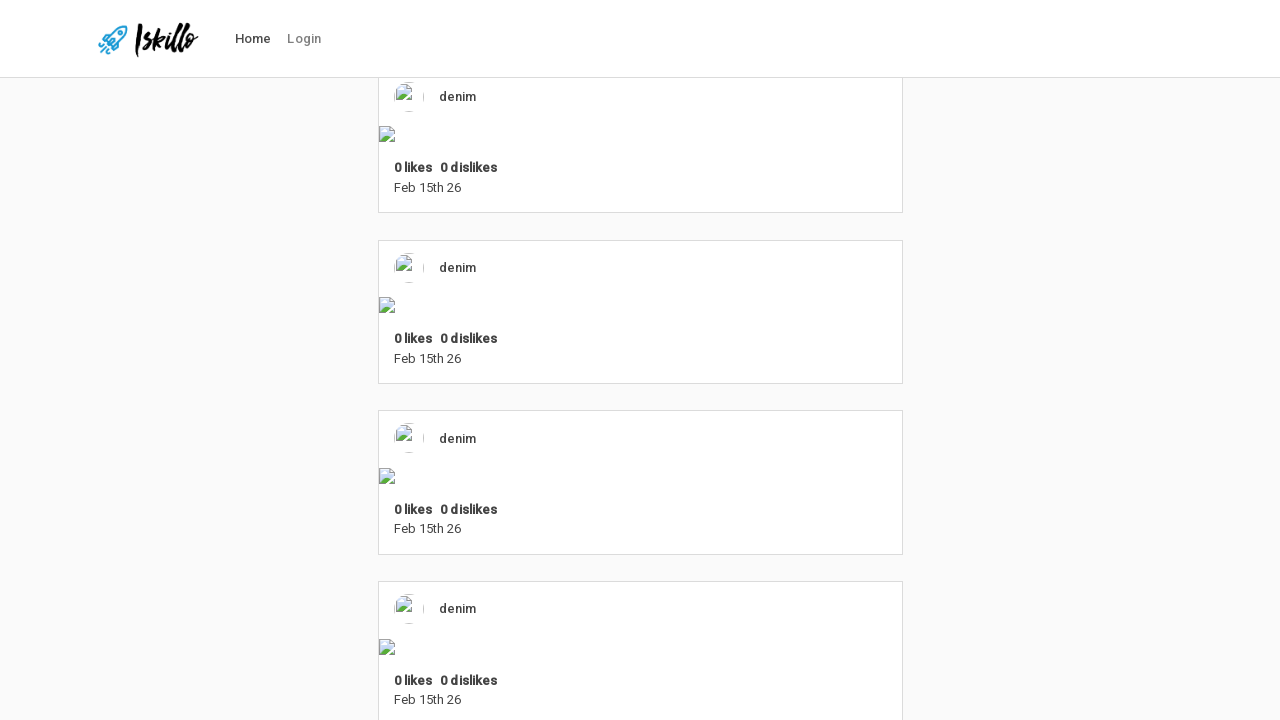

Retrieved all post feed images, found 6 images
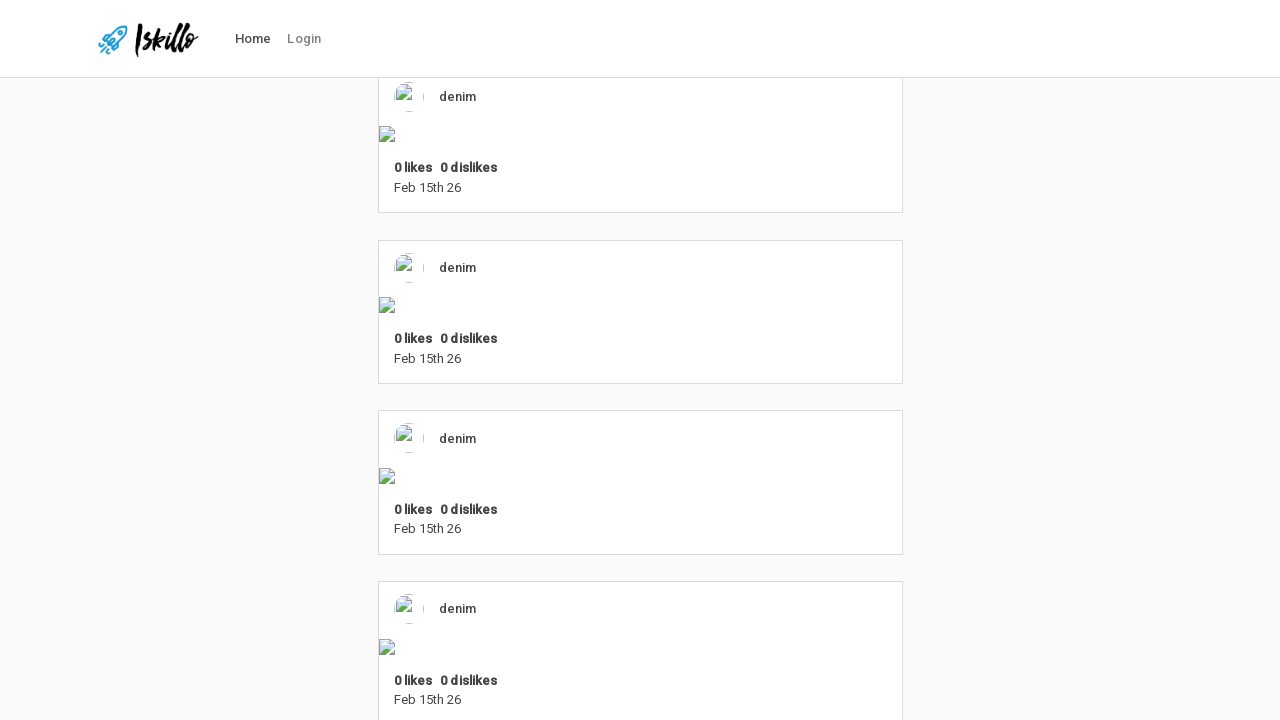

Verified that more than 2 post images are loaded (actual count: 6)
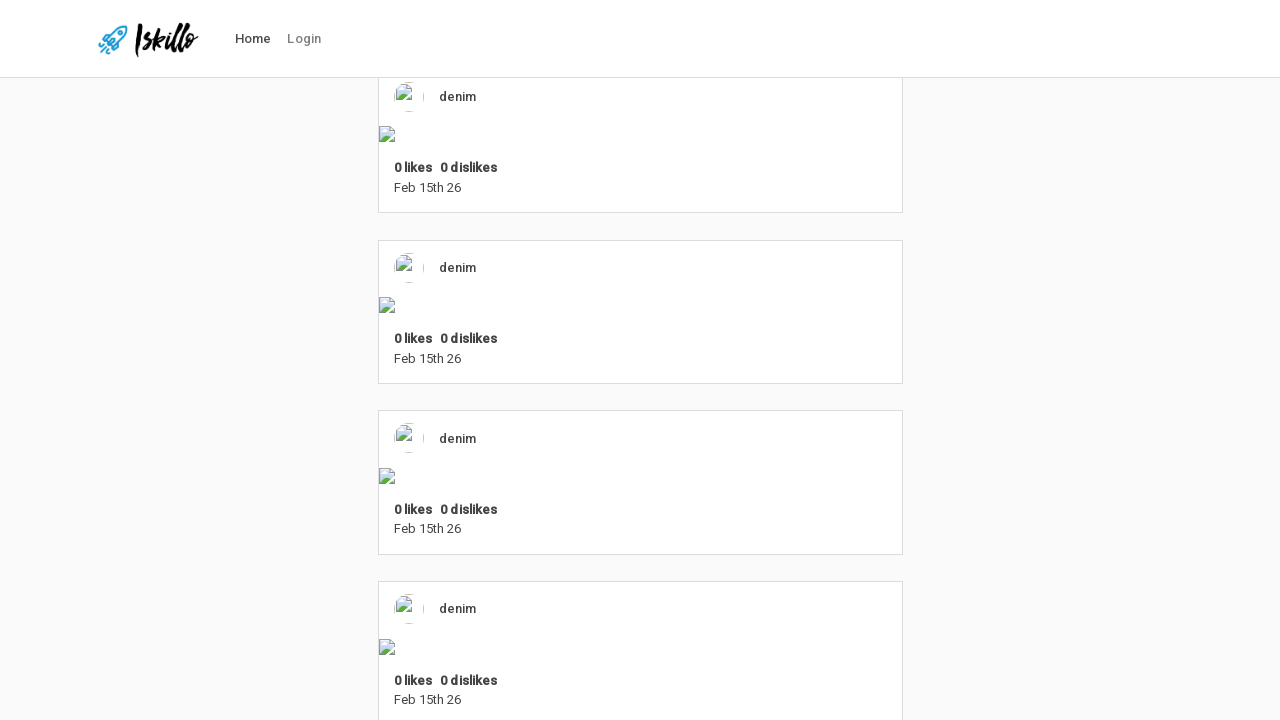

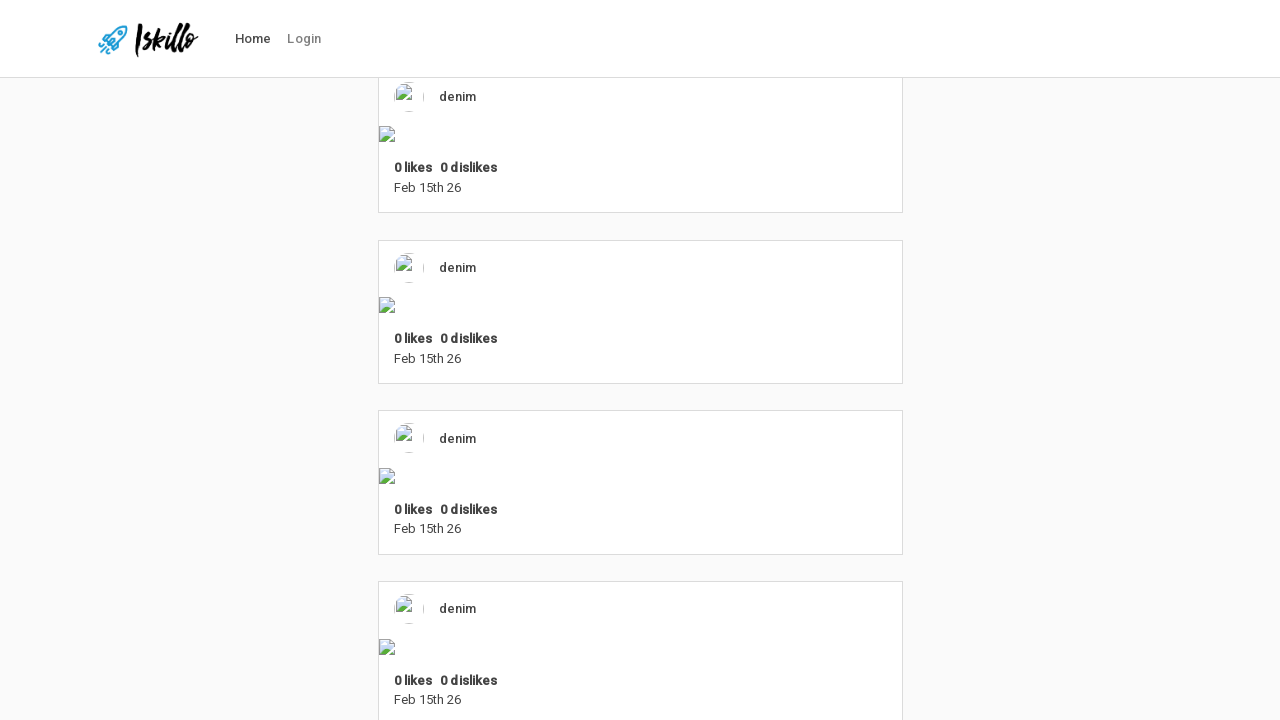